Tests table sorting functionality by clicking on a column header and verifying the sorted order

Starting URL: https://rahulshettyacademy.com/seleniumPractise/#/offers

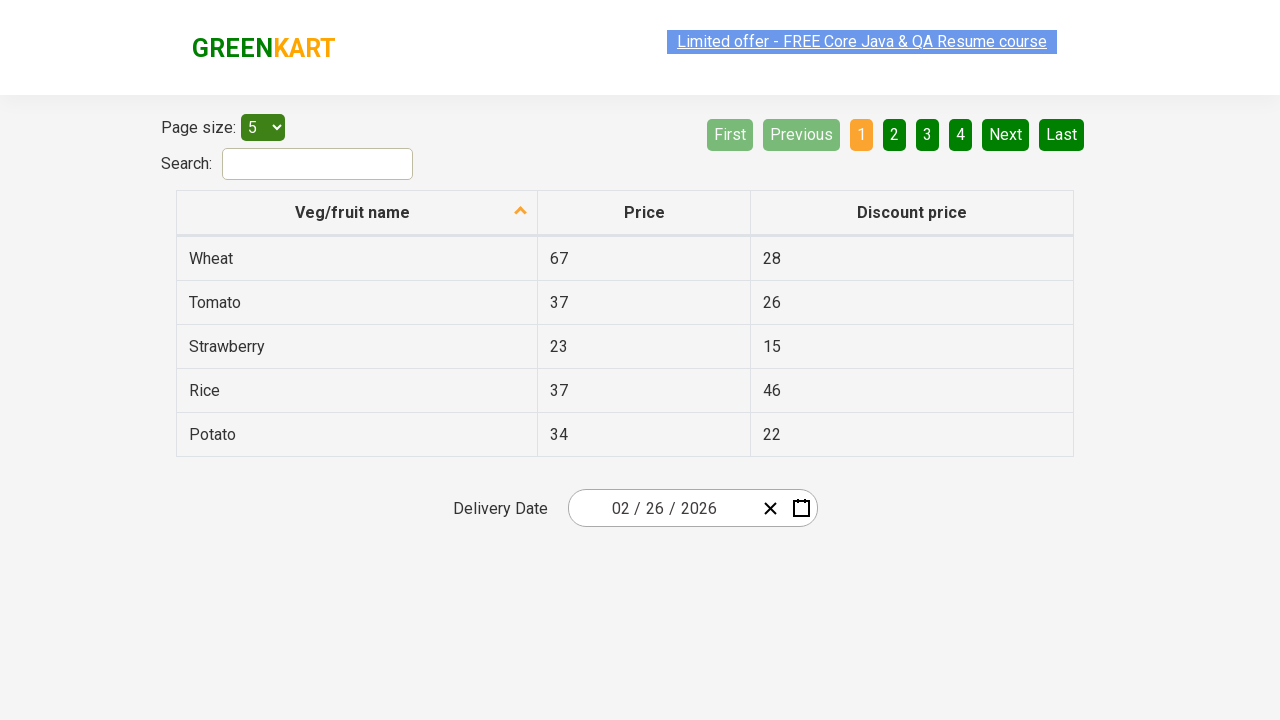

Clicked first column header to sort table at (357, 213) on tr th:nth-child(1)
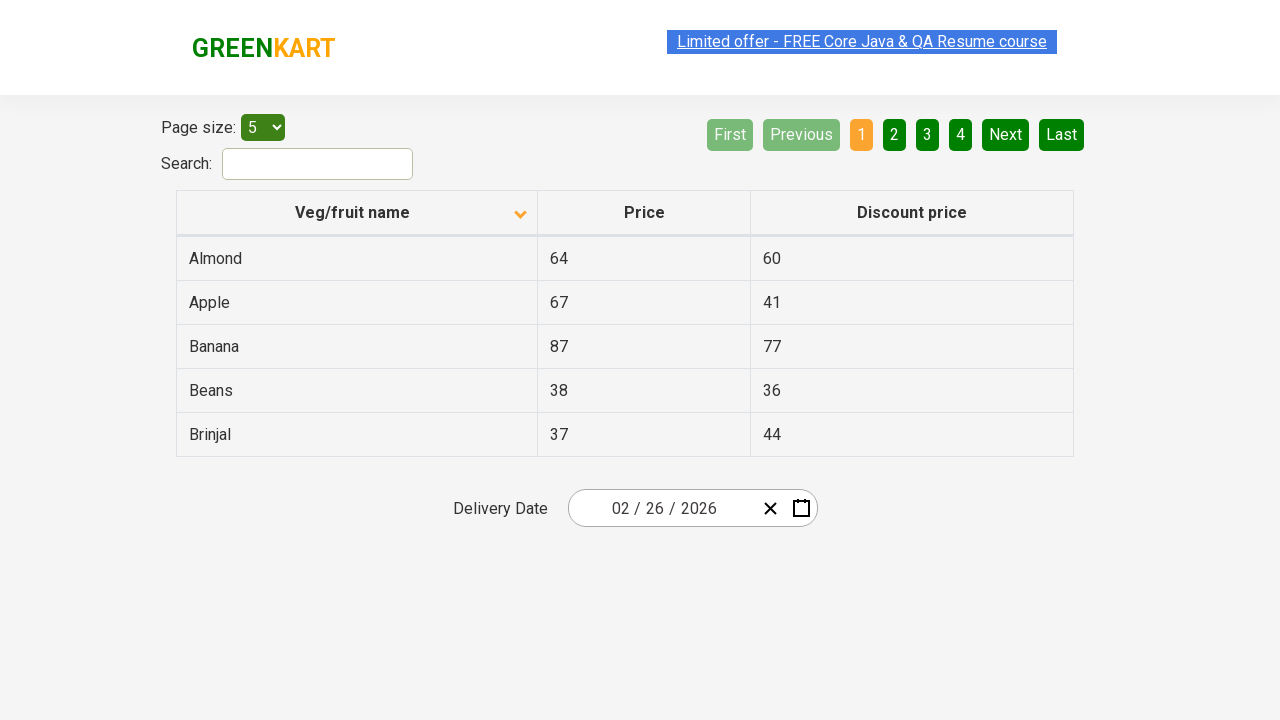

Waited for table sorting animation to complete
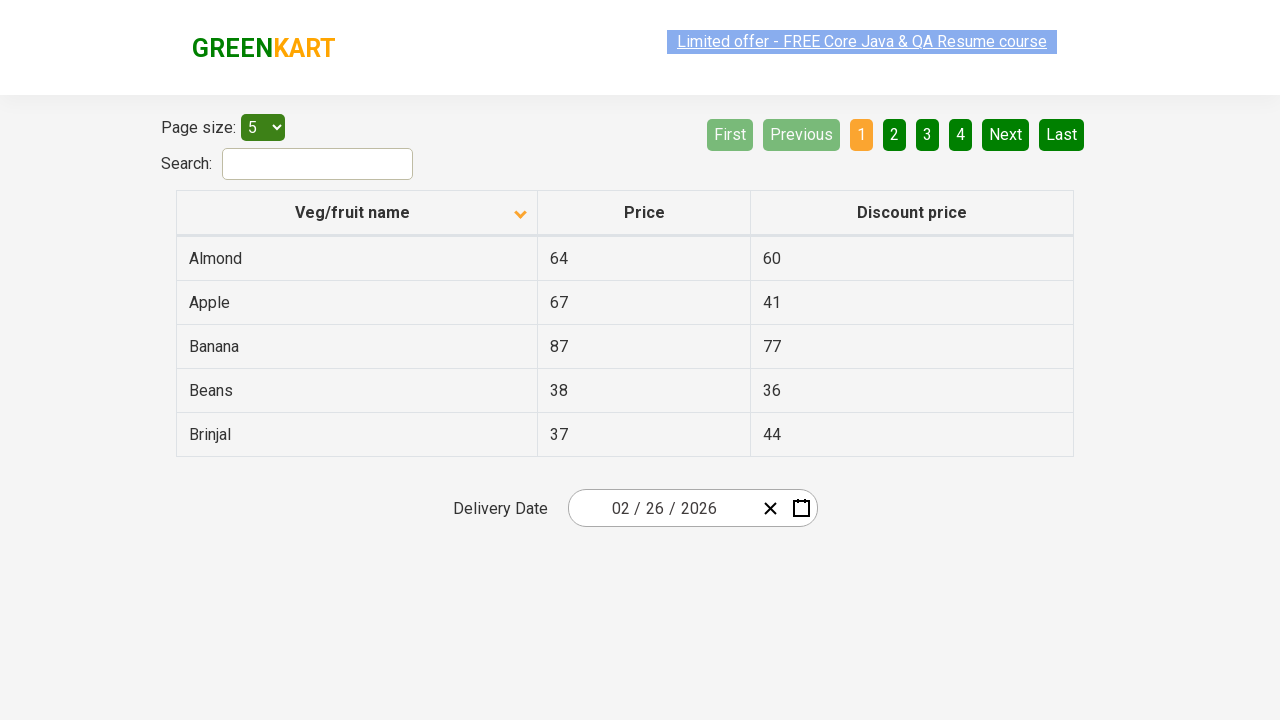

Verified first column cells are present in sorted table
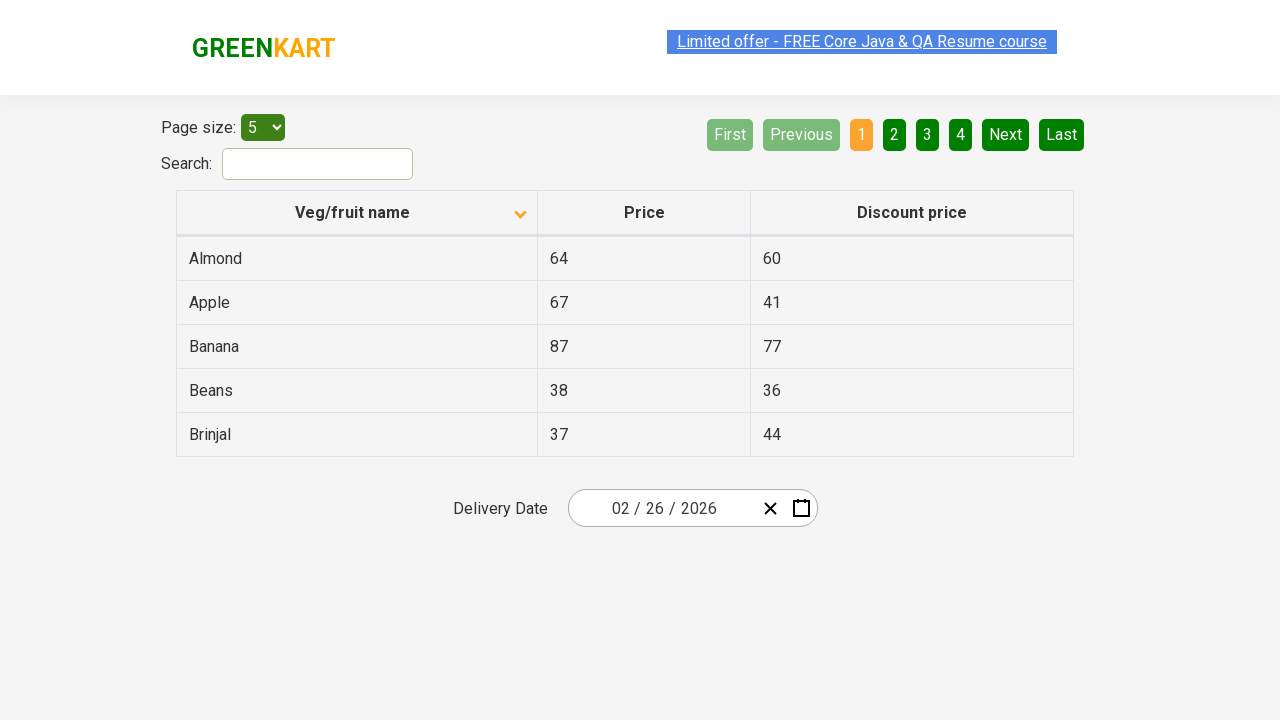

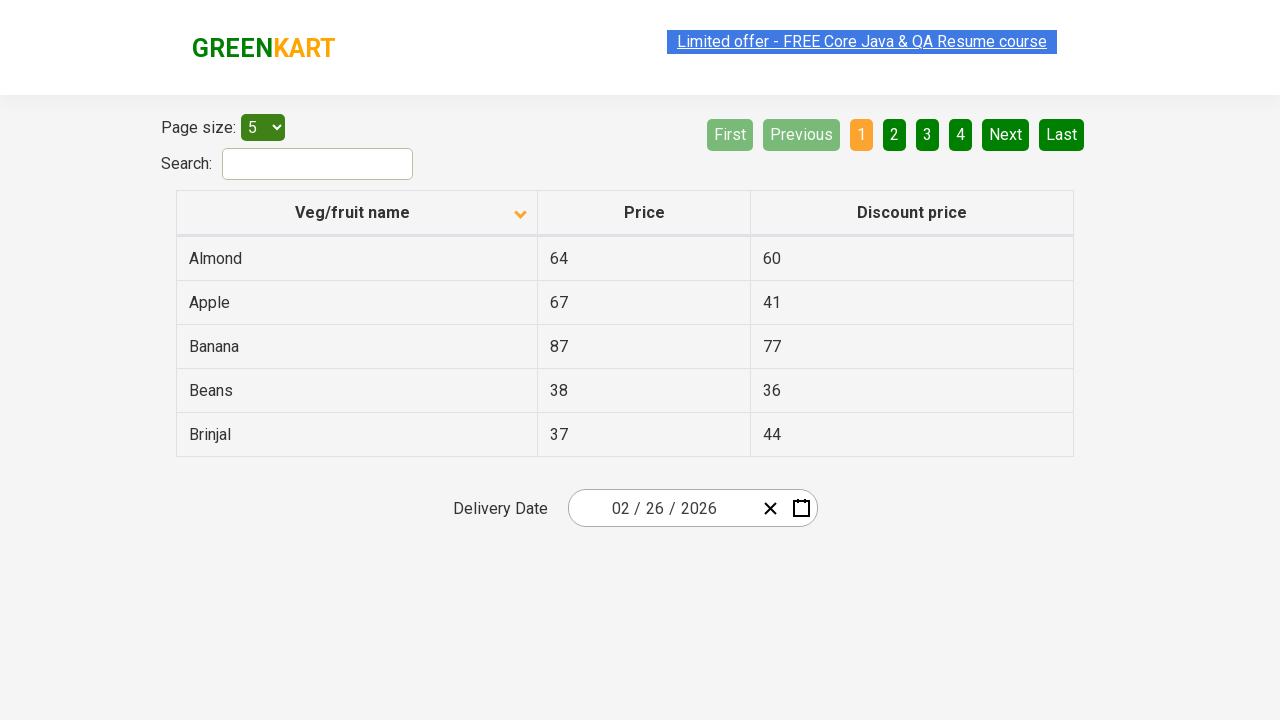